Tests autosuggest dropdown functionality by typing partial text and selecting a matching option from the suggestions

Starting URL: https://rahulshettyacademy.com/dropdownsPractise/

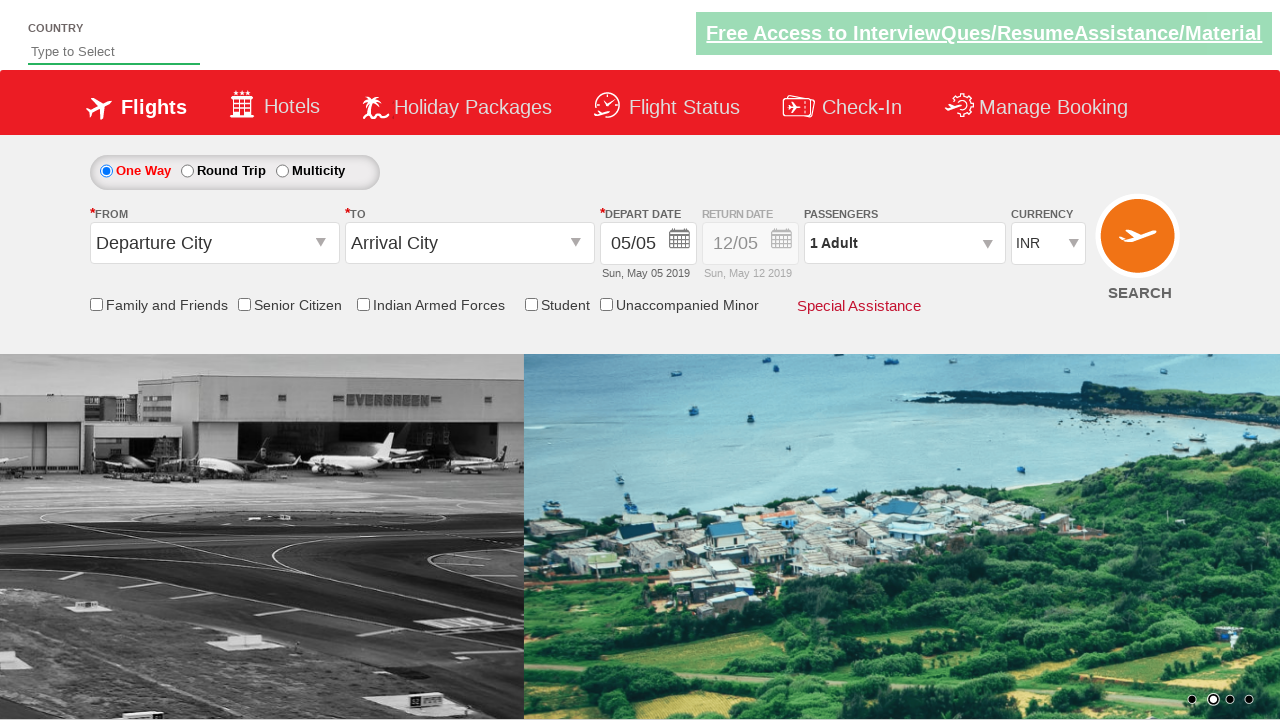

Typed 'ind' in autosuggest field to trigger dropdown on #autosuggest
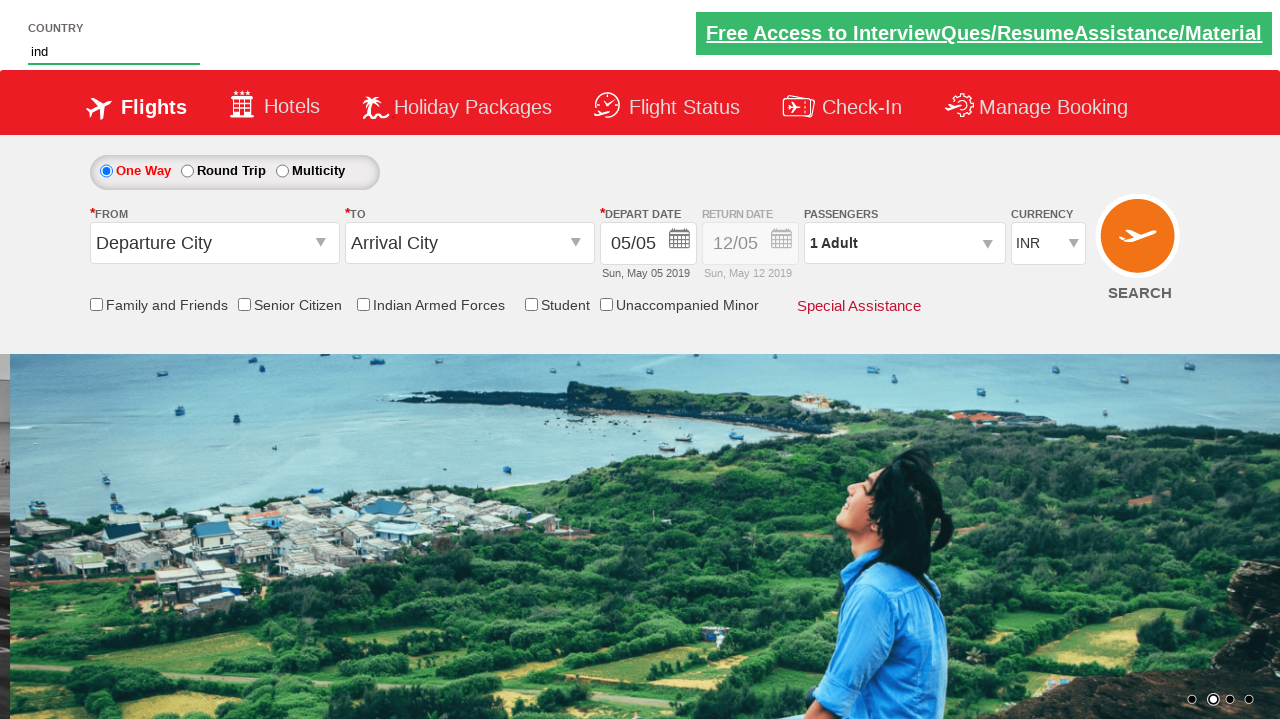

Autosuggest dropdown appeared with matching options
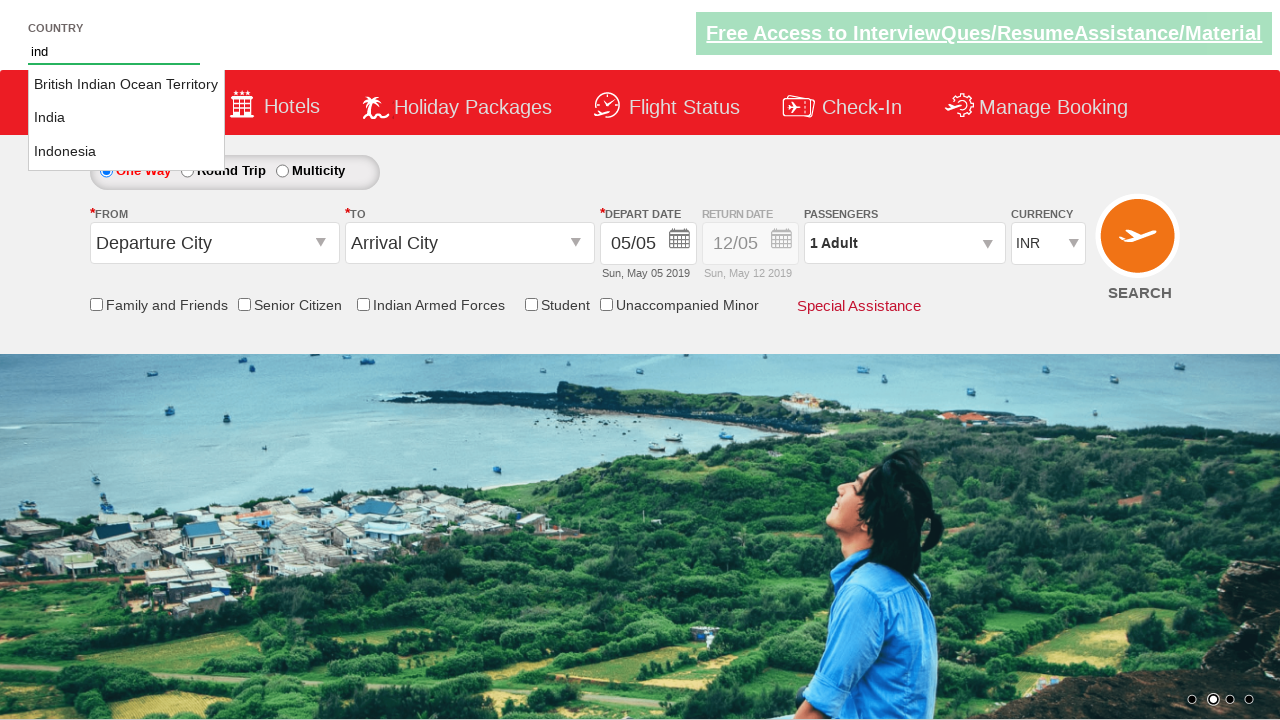

Selected 'India' from autosuggest dropdown options at (126, 118) on li.ui-menu-item a >> nth=1
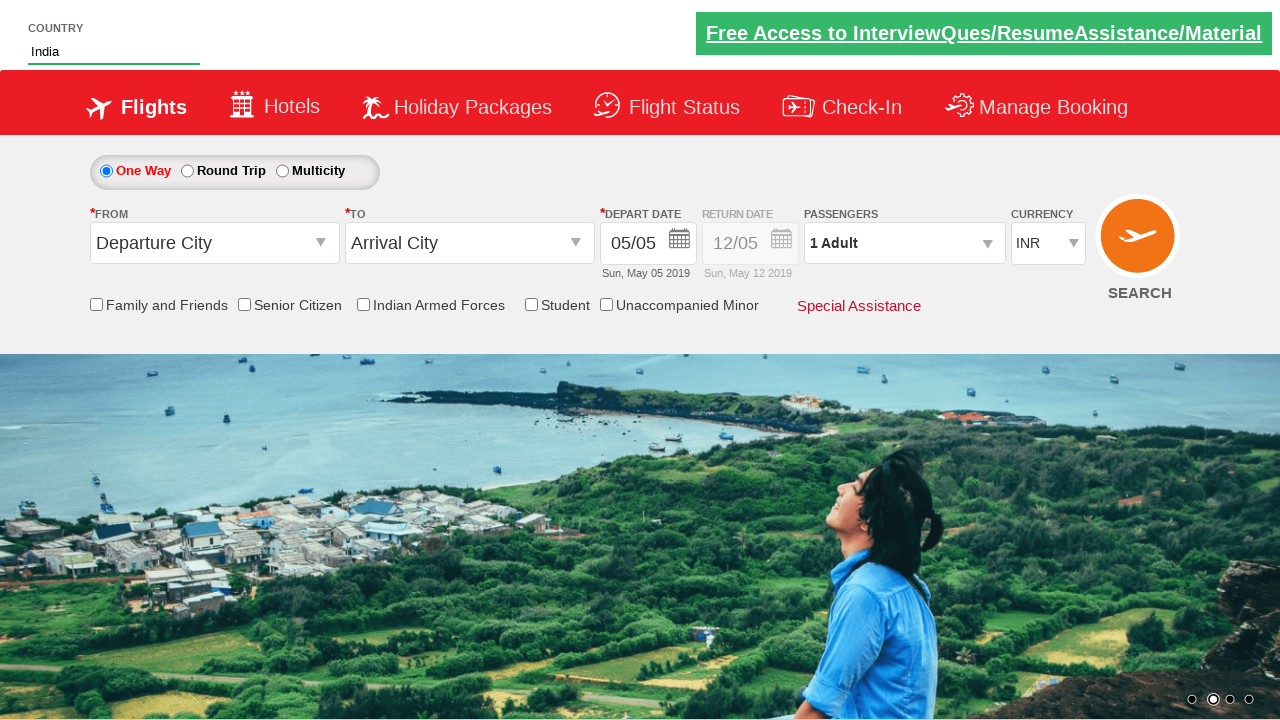

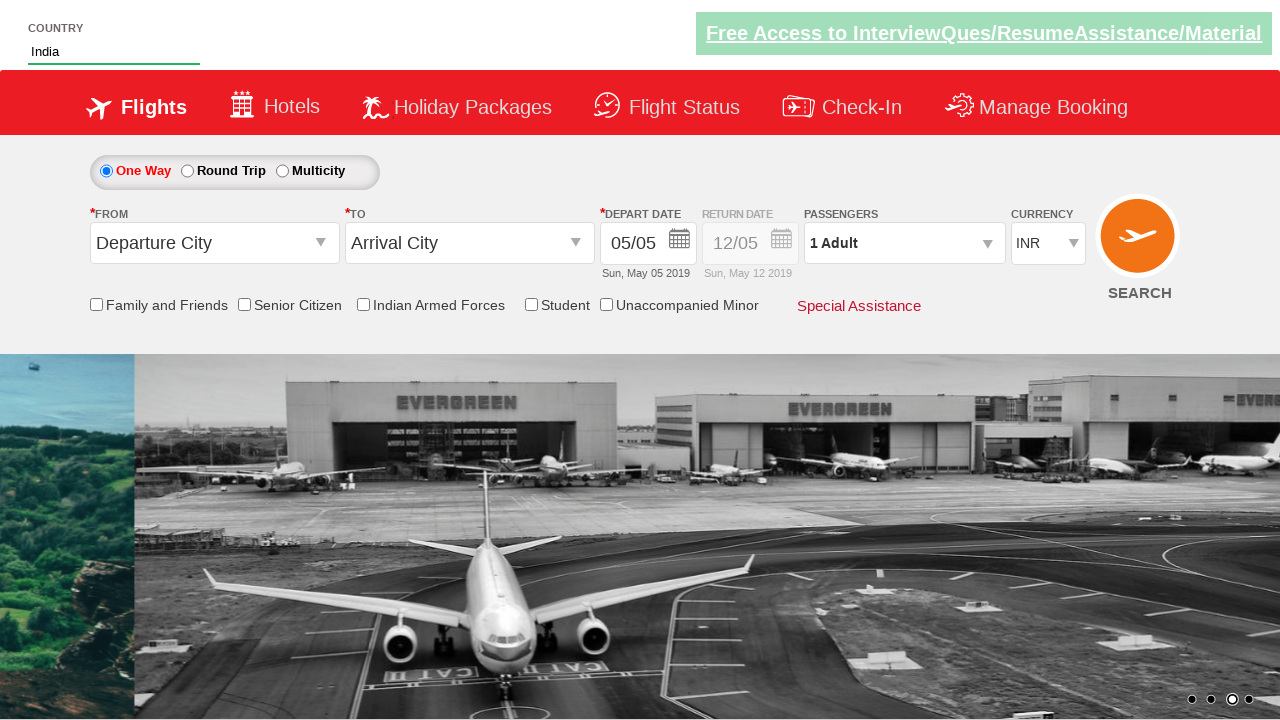